Tests a Selenium practice form by filling in the name field with a sample value

Starting URL: https://www.tutorialspoint.com/selenium/practice/selenium_automation_practice.php

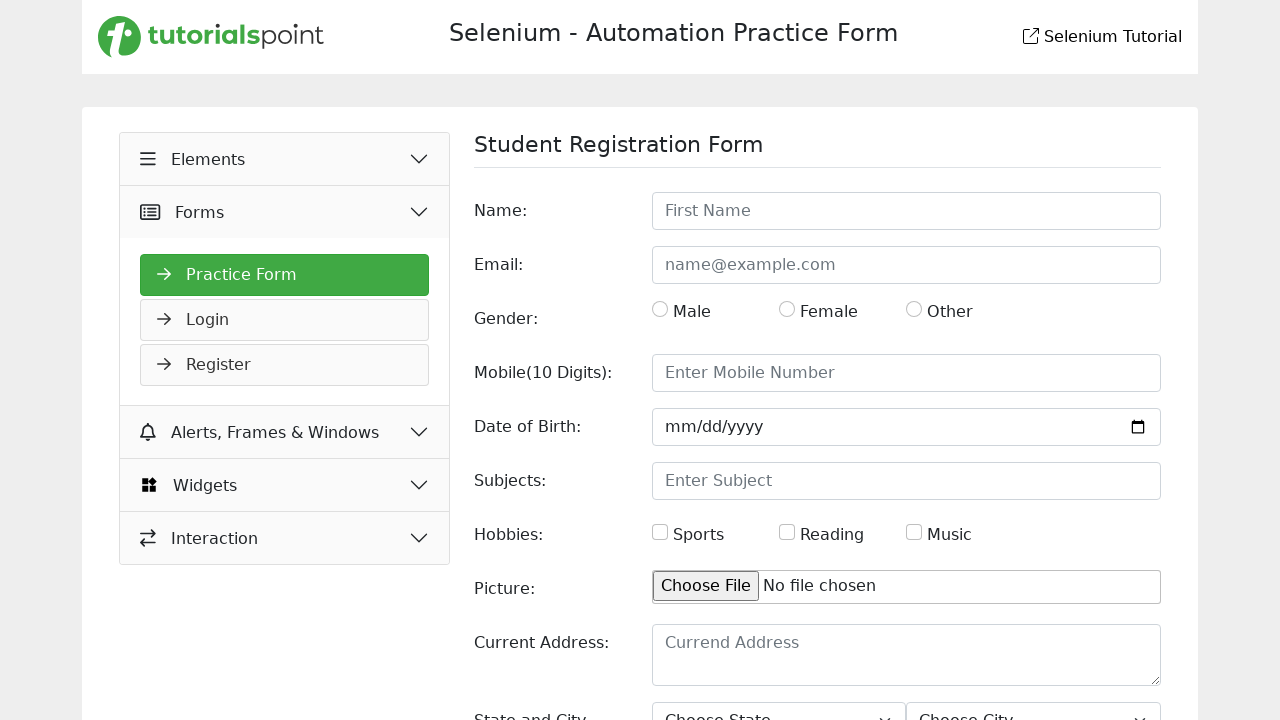

Navigated to Selenium practice form page
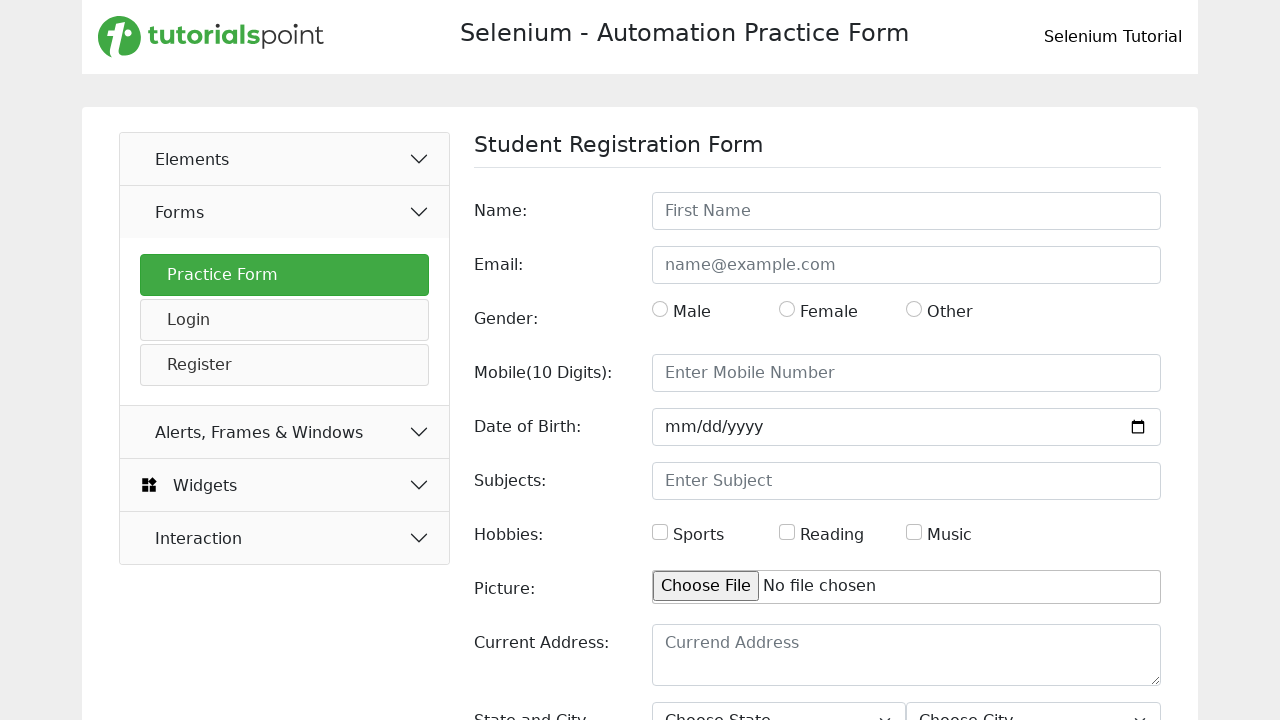

Filled name field with 'Zoltan' on #name
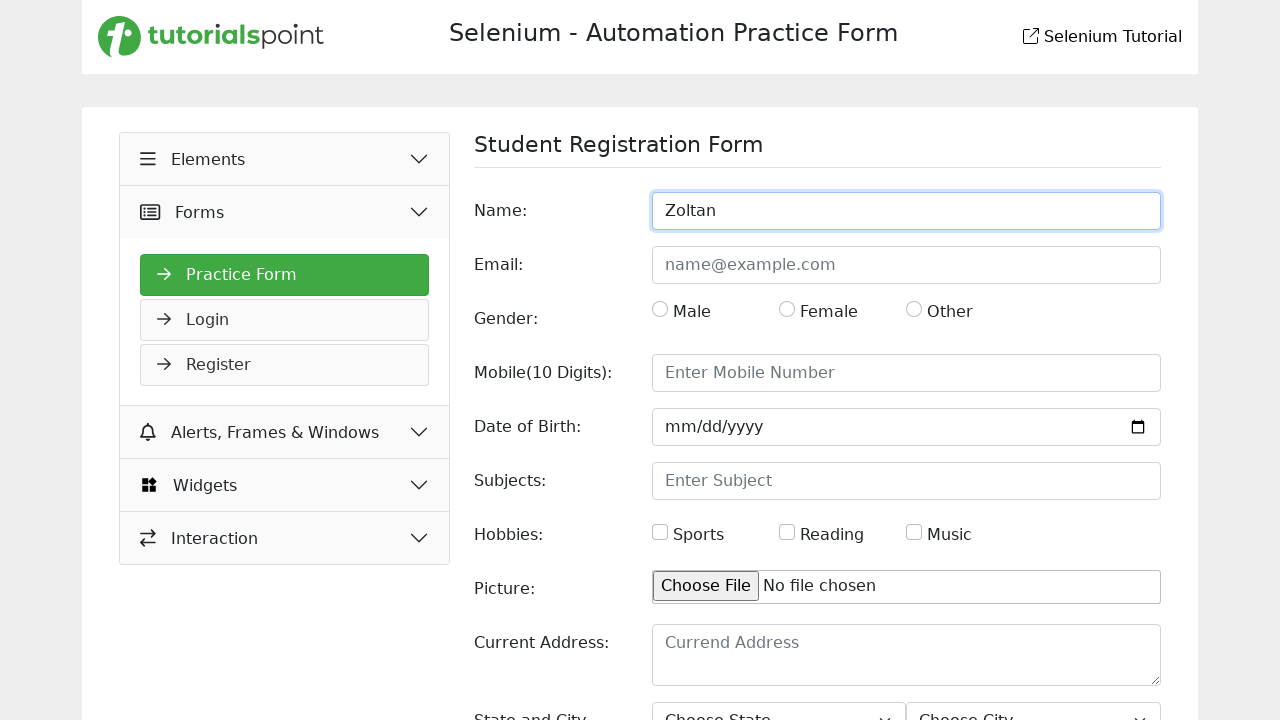

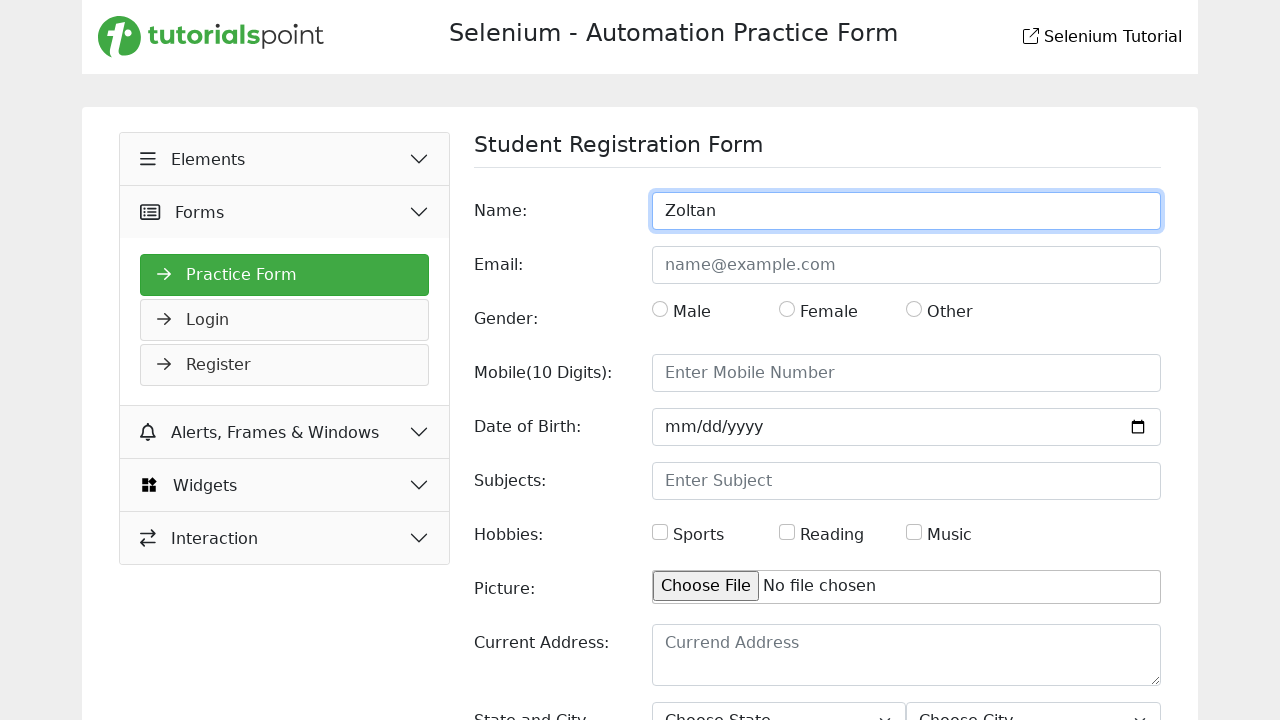